Tests hover functionality with offset positioning by moving mouse to a specific position relative to the first avatar element

Starting URL: https://the-internet.herokuapp.com/hovers

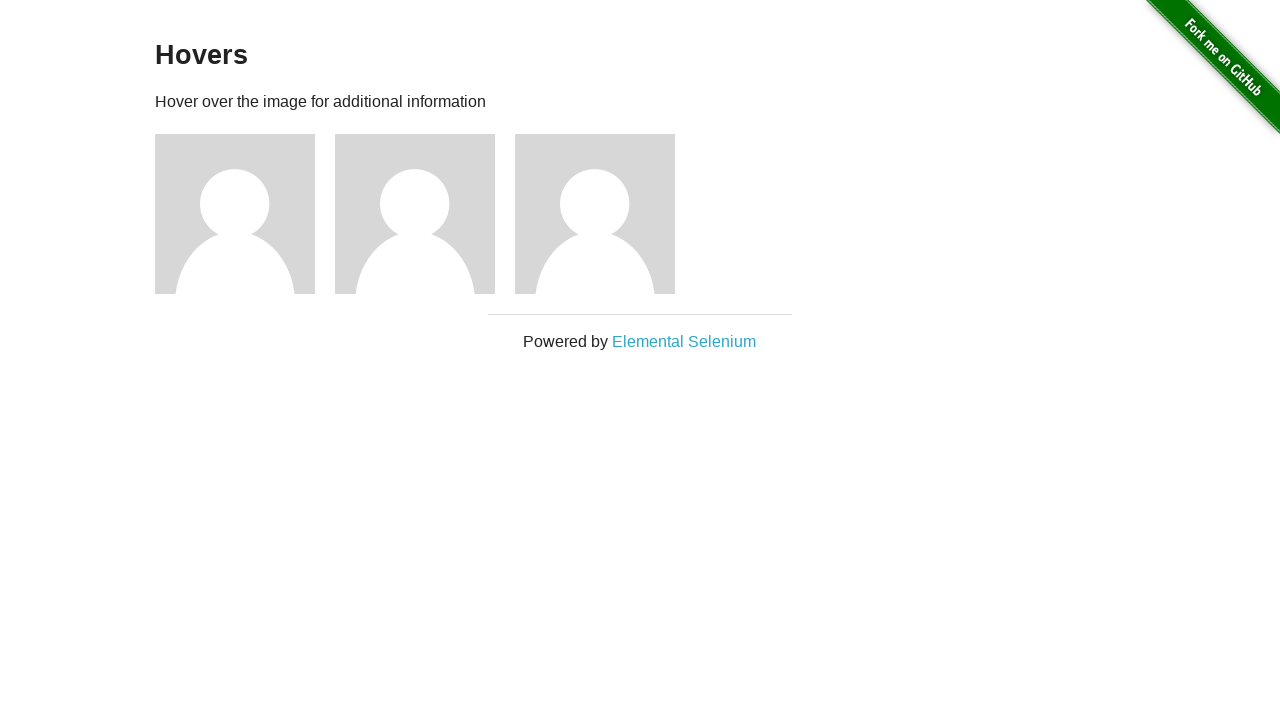

Located the first avatar element
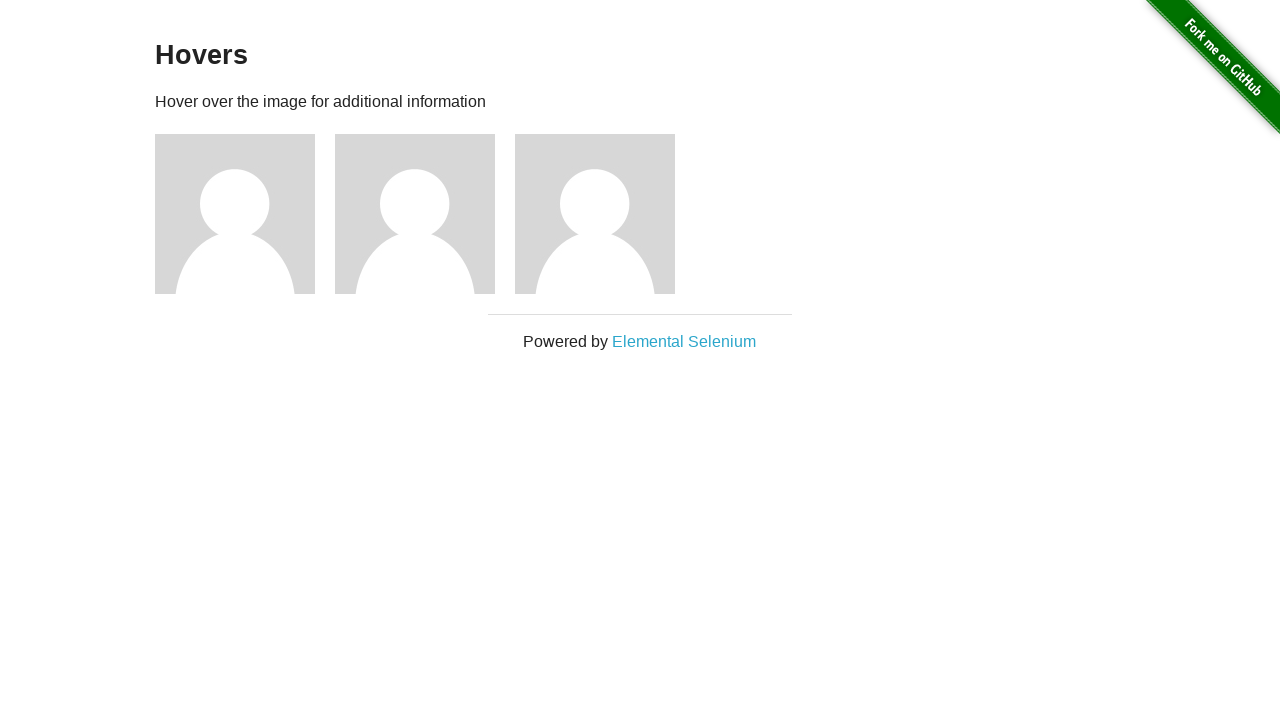

Retrieved bounding box coordinates for the avatar element
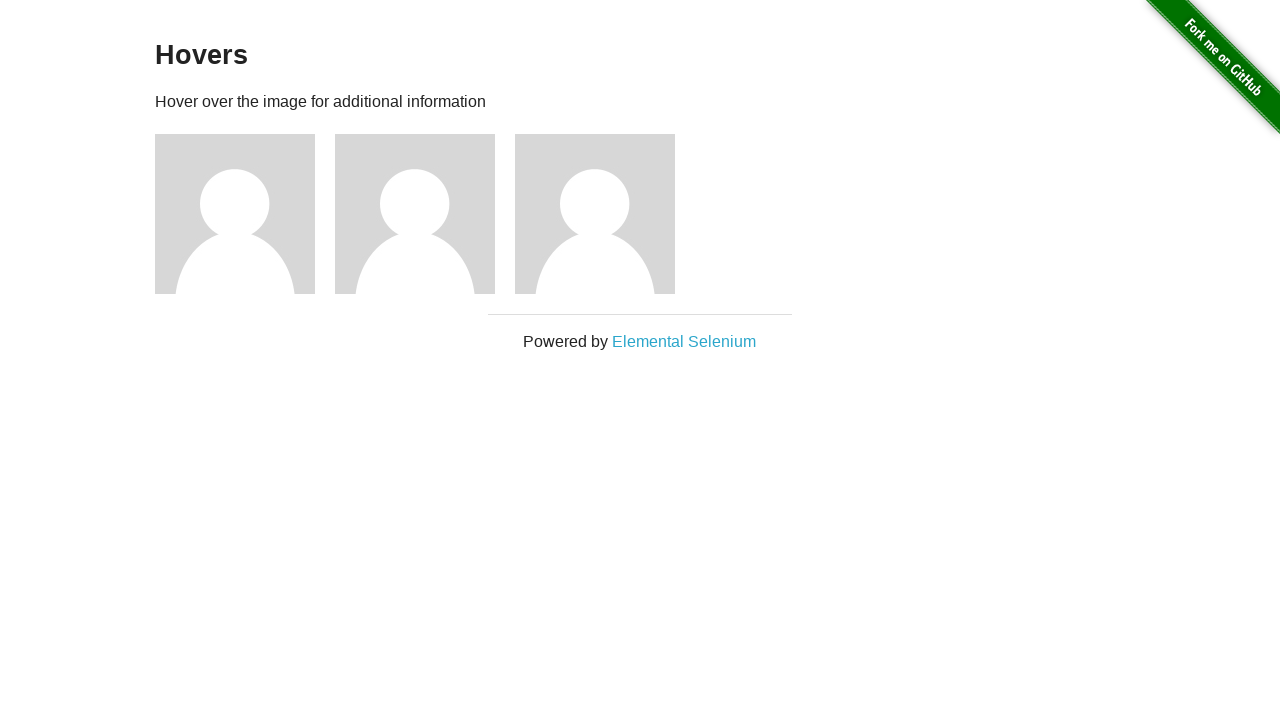

Moved mouse to avatar center with 20px right and 30px down offset at (265, 244)
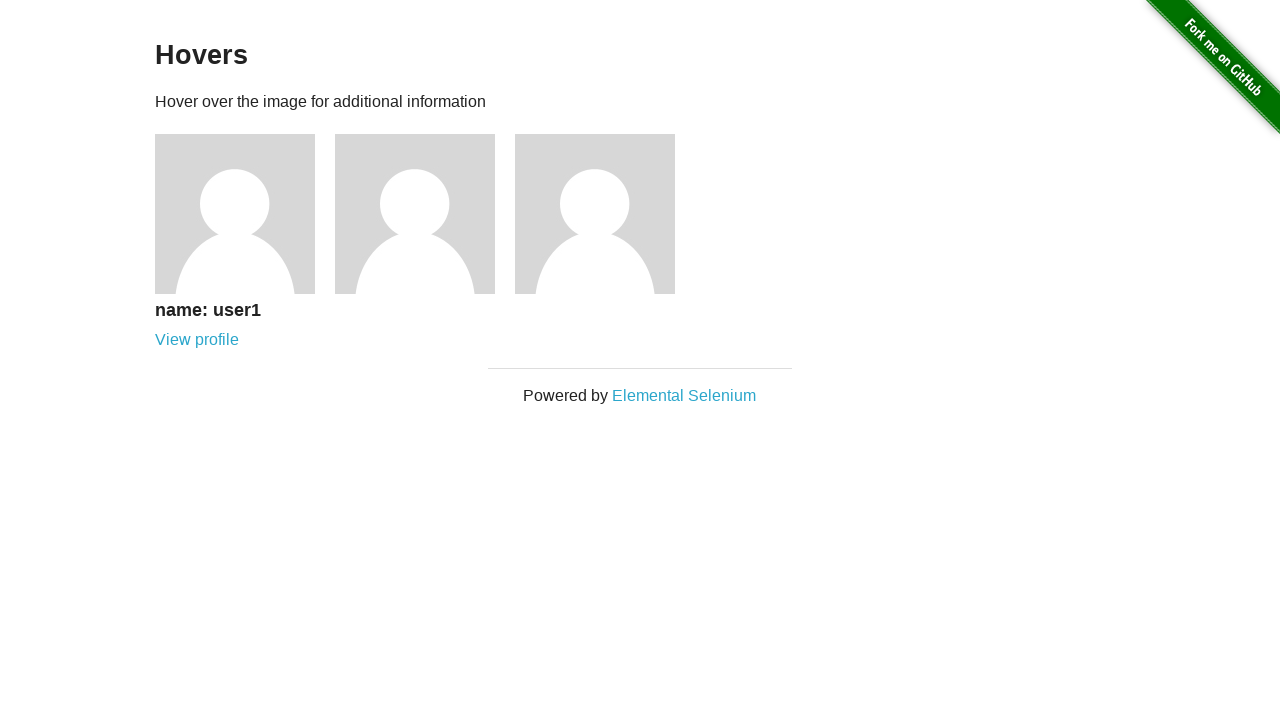

Caption text appeared after hovering on avatar with offset
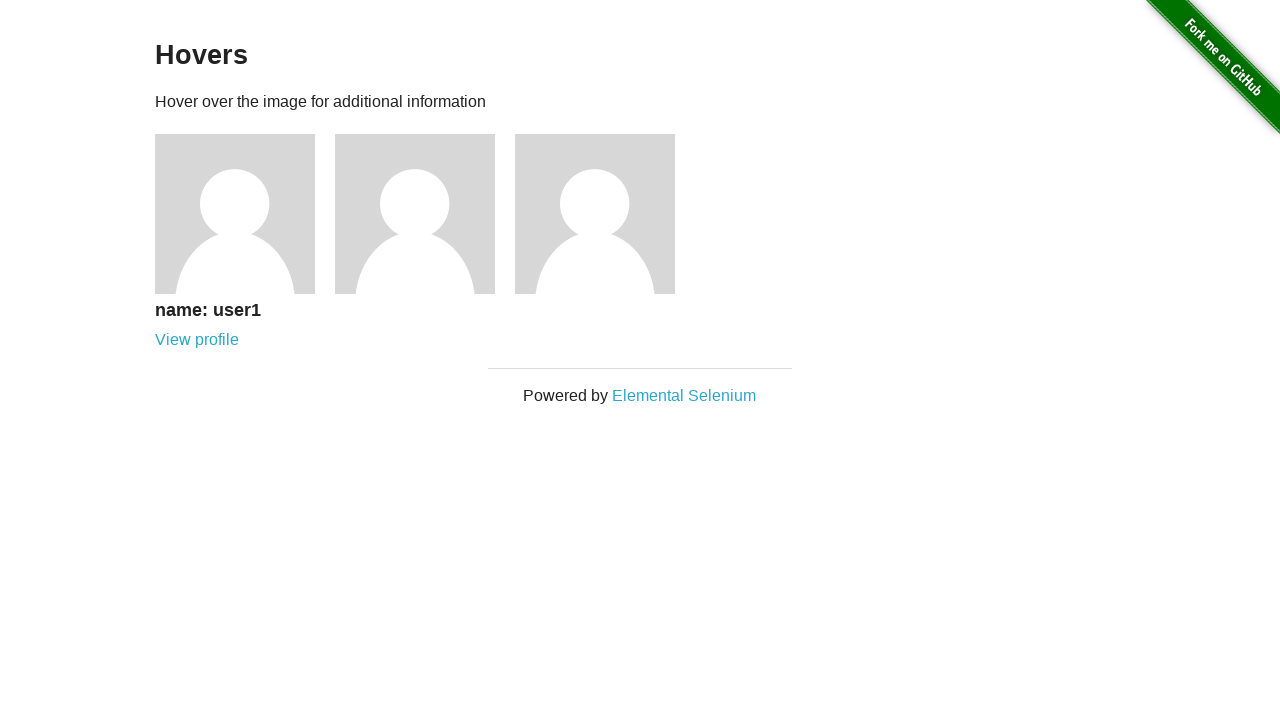

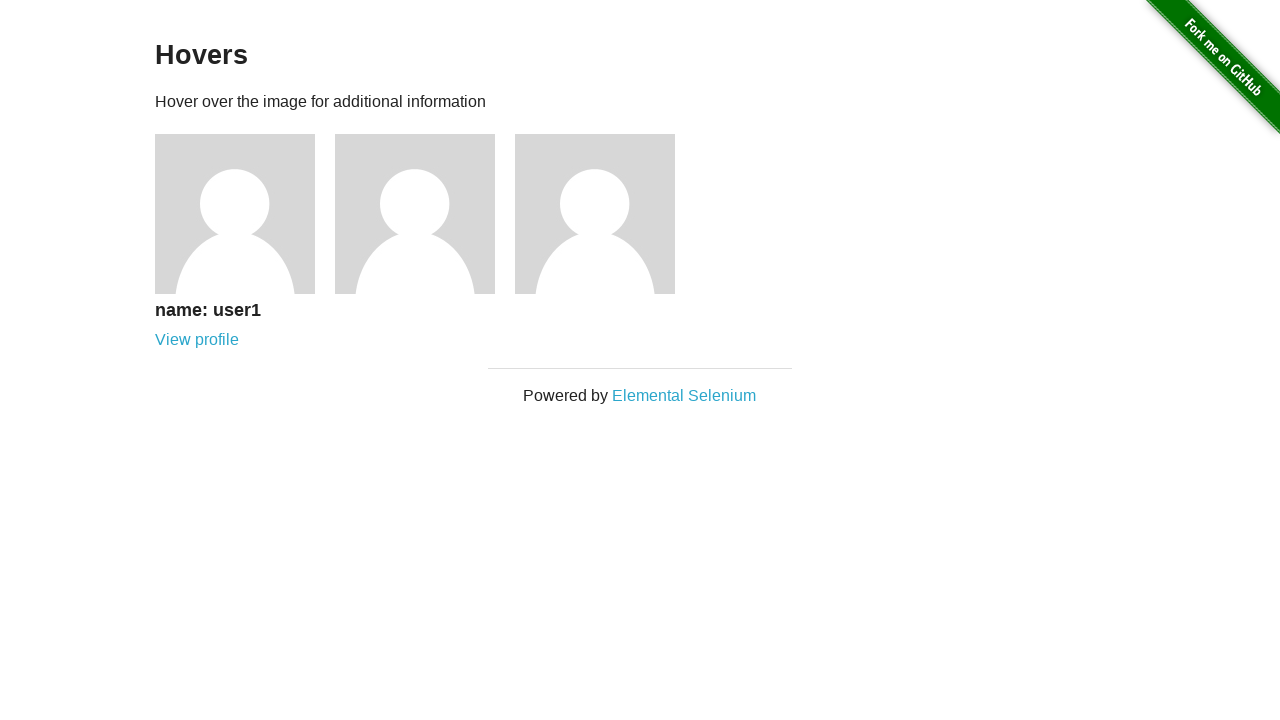